Tests an e-commerce checkout flow by adding specific items to cart, applying a promo code, and completing the order with country selection and terms agreement

Starting URL: http://rahulshettyacademy.com/seleniumPractise/

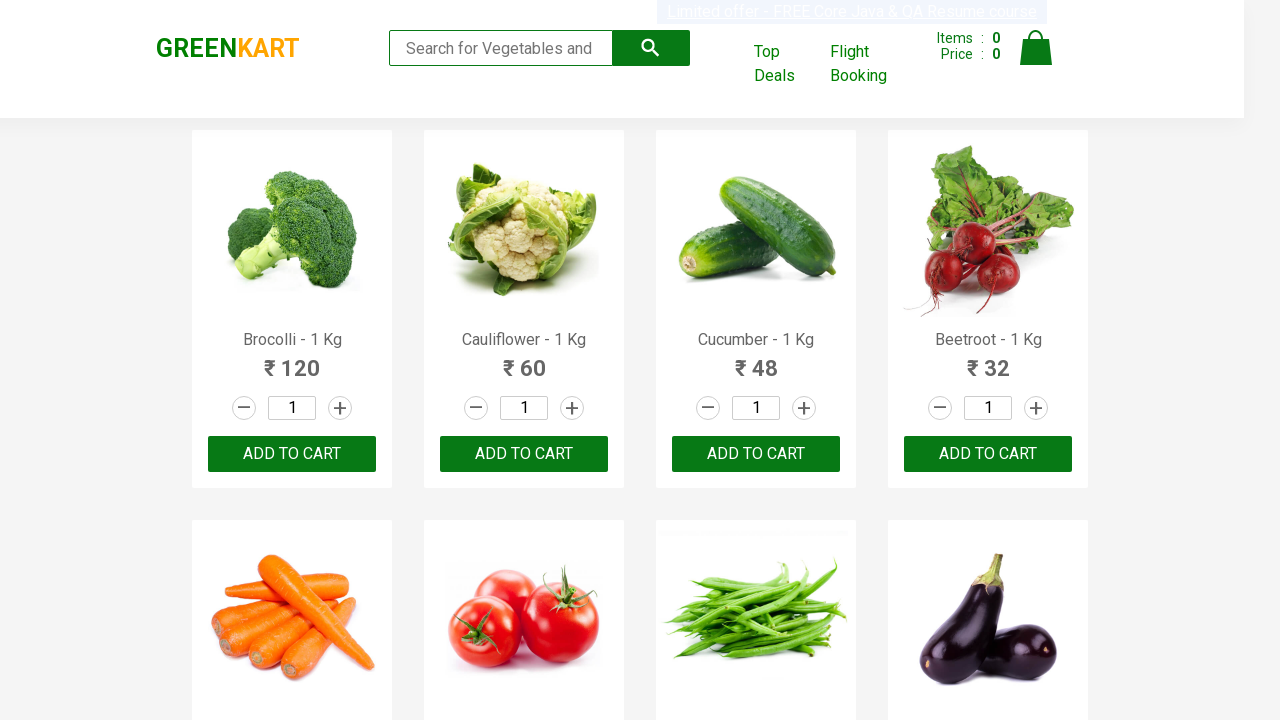

Retrieved all product names from the page
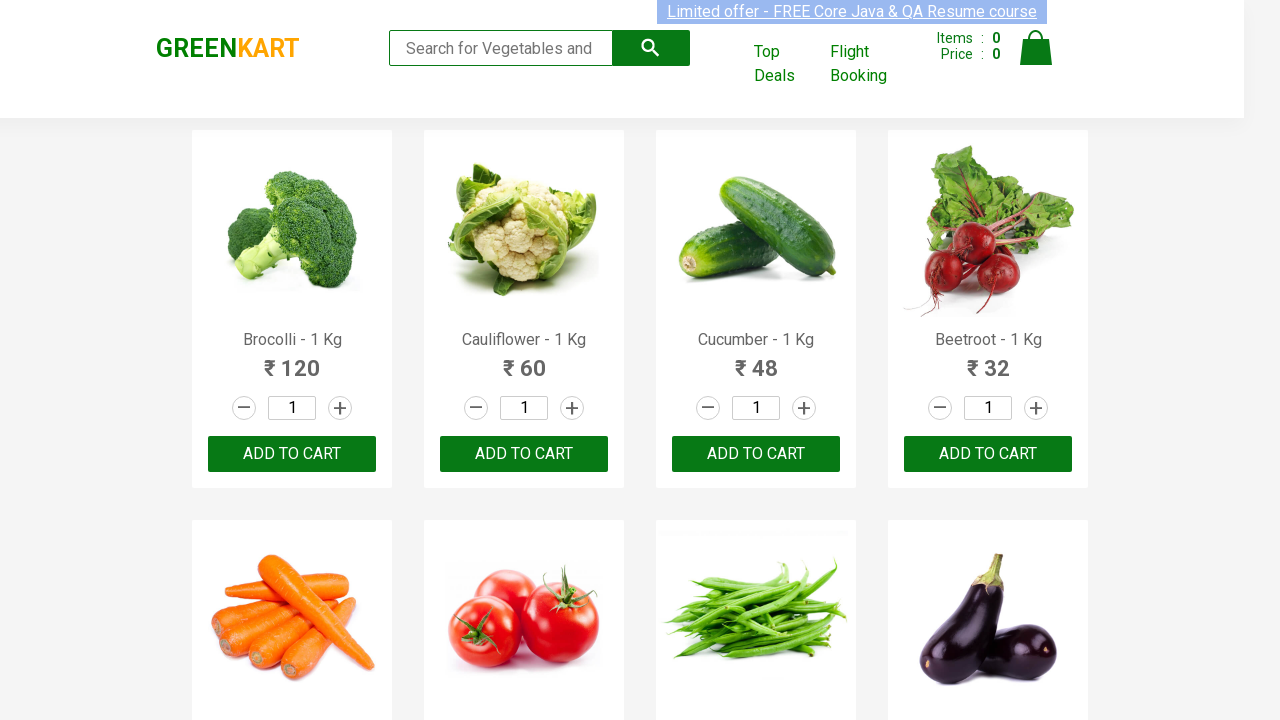

Retrieved text content for product at index 0
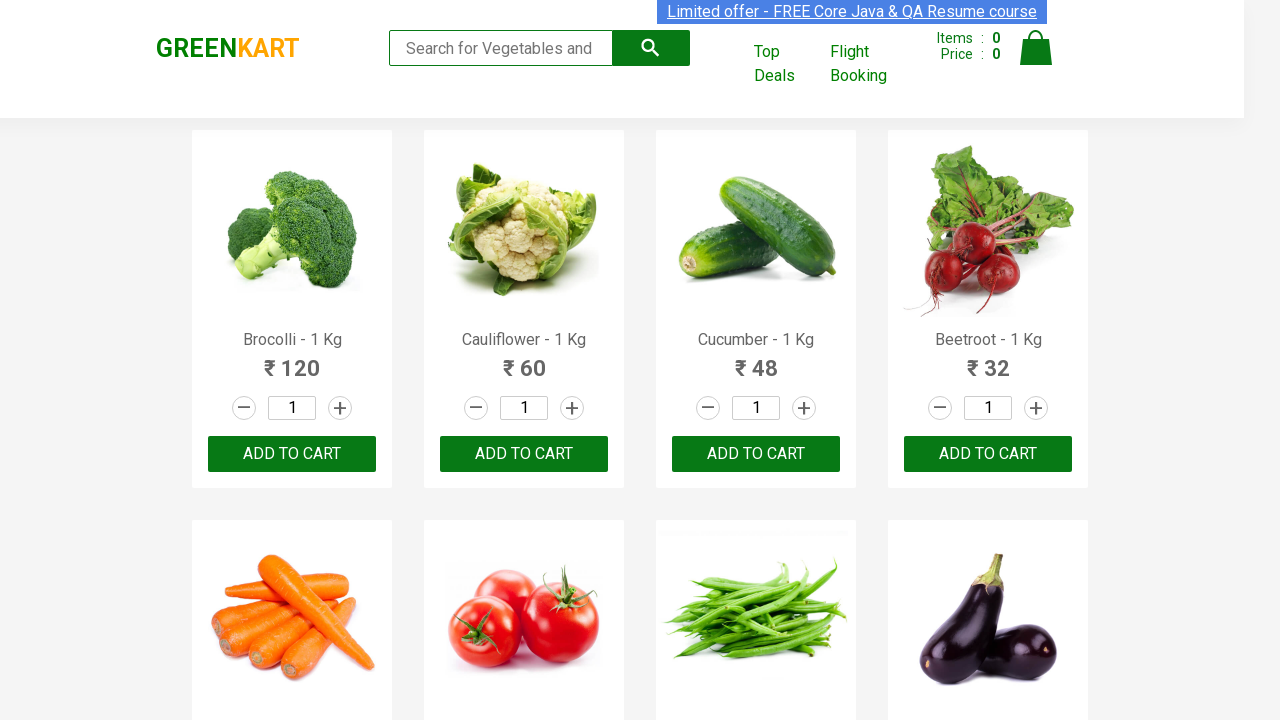

Clicked add to cart button for Brocolli at (292, 454) on xpath=//div[@class='product-action']/button >> nth=0
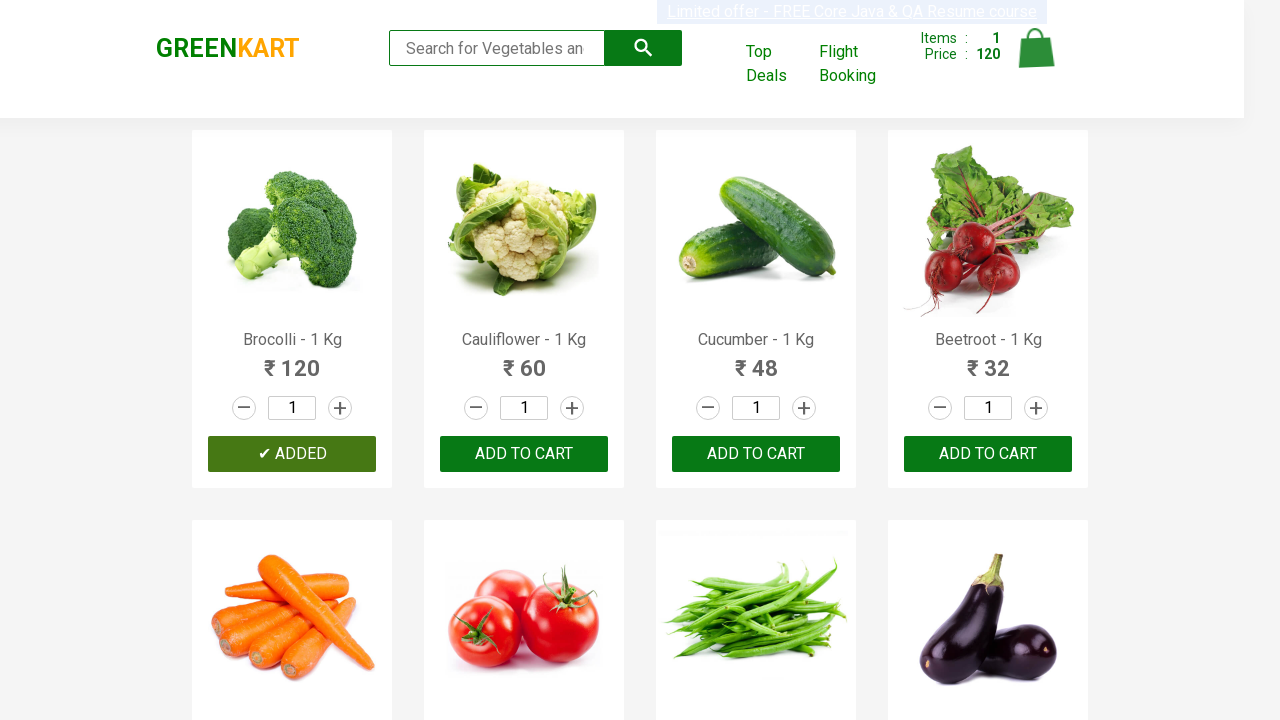

Retrieved text content for product at index 1
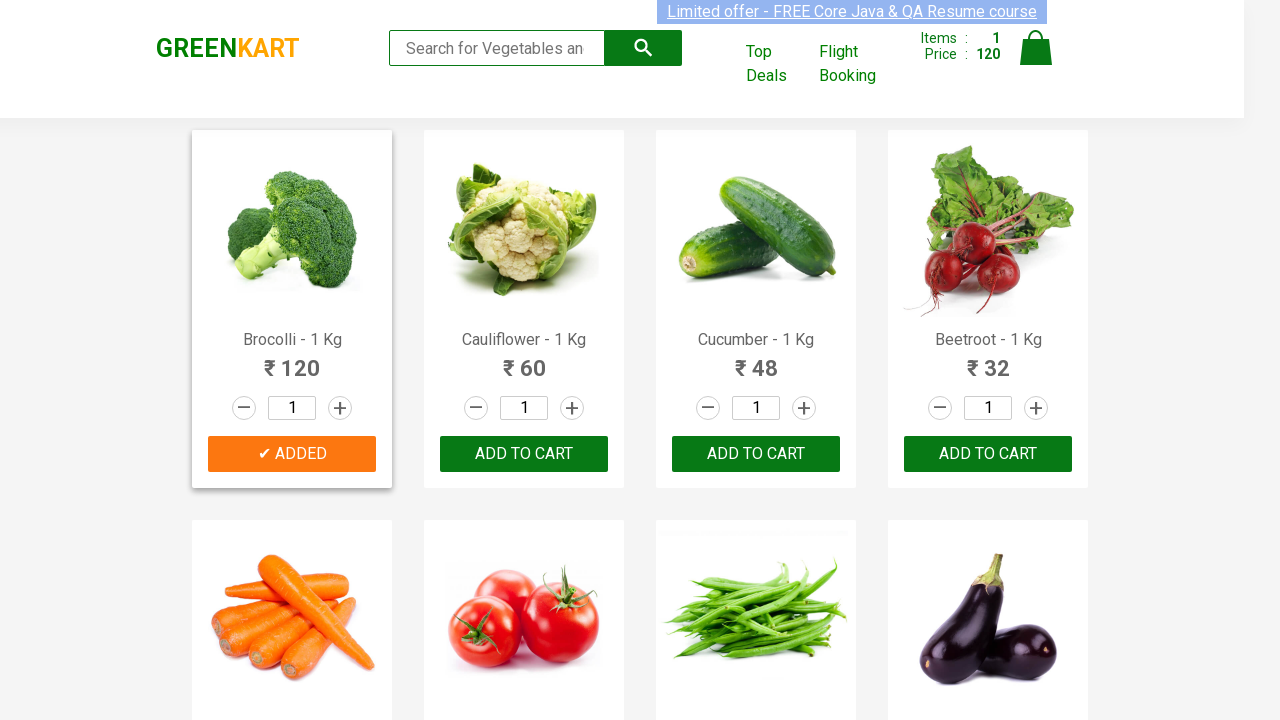

Retrieved text content for product at index 2
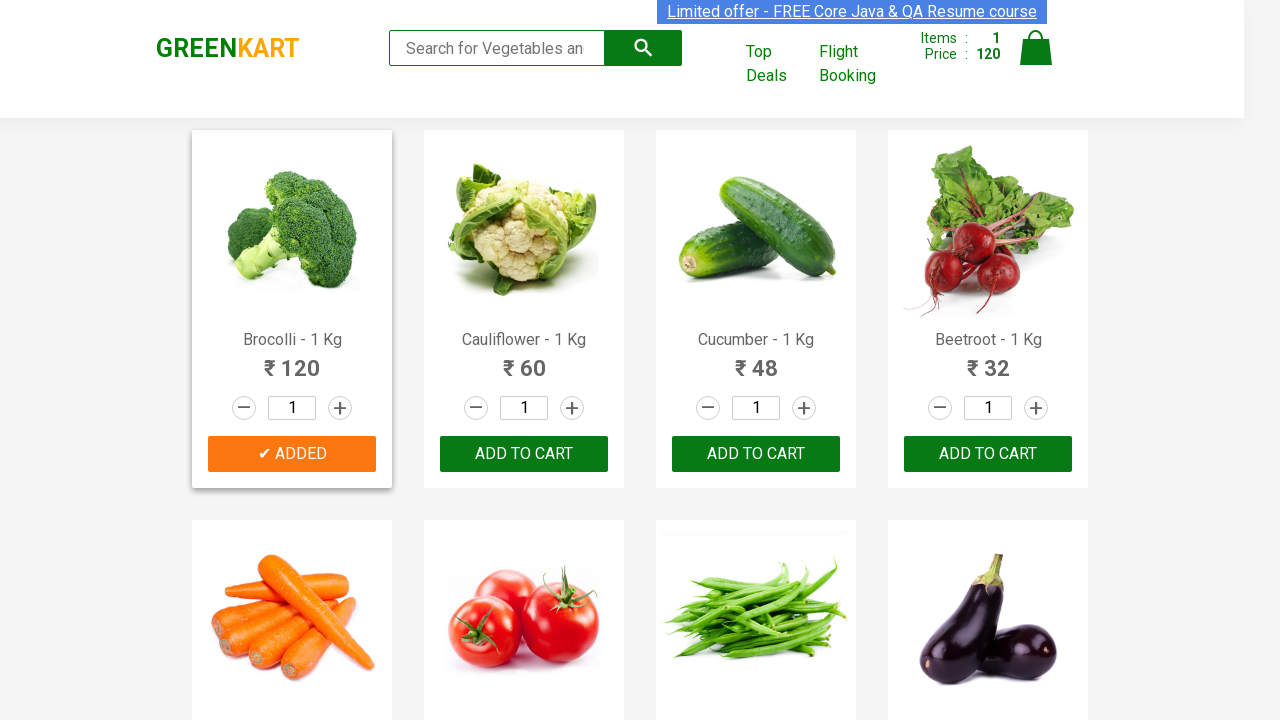

Clicked add to cart button for Cucumber at (756, 454) on xpath=//div[@class='product-action']/button >> nth=2
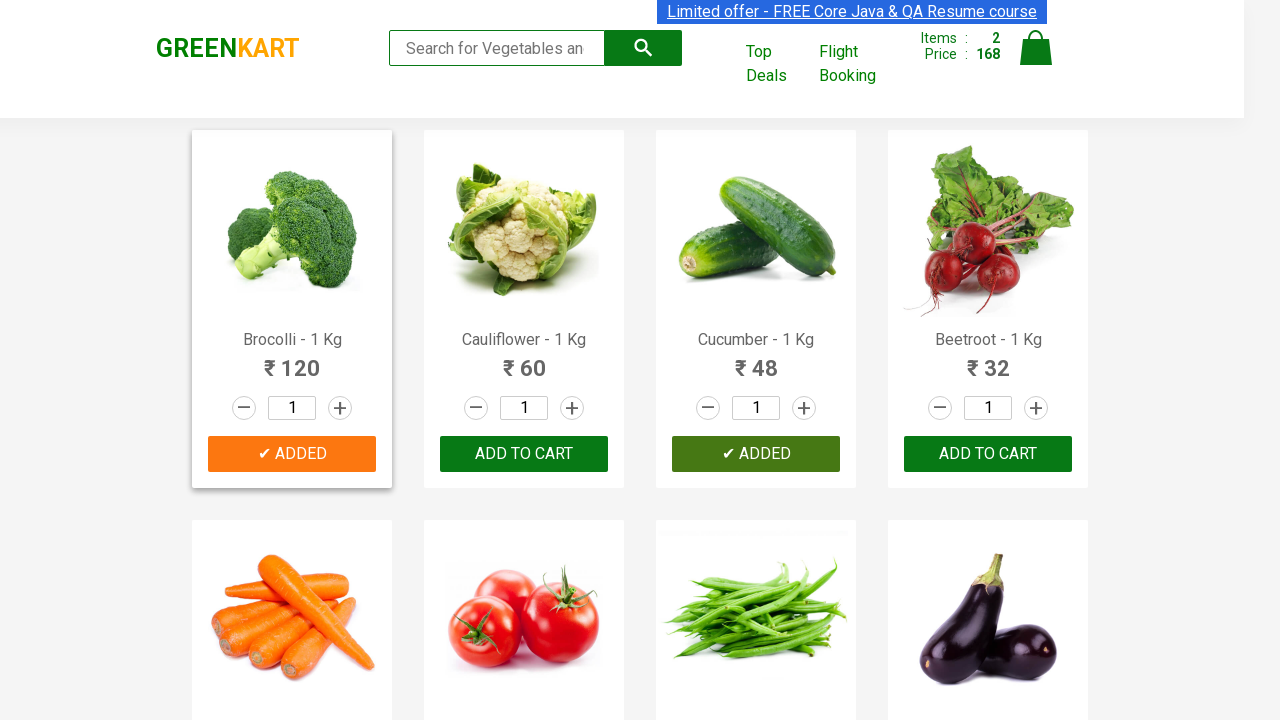

Retrieved text content for product at index 3
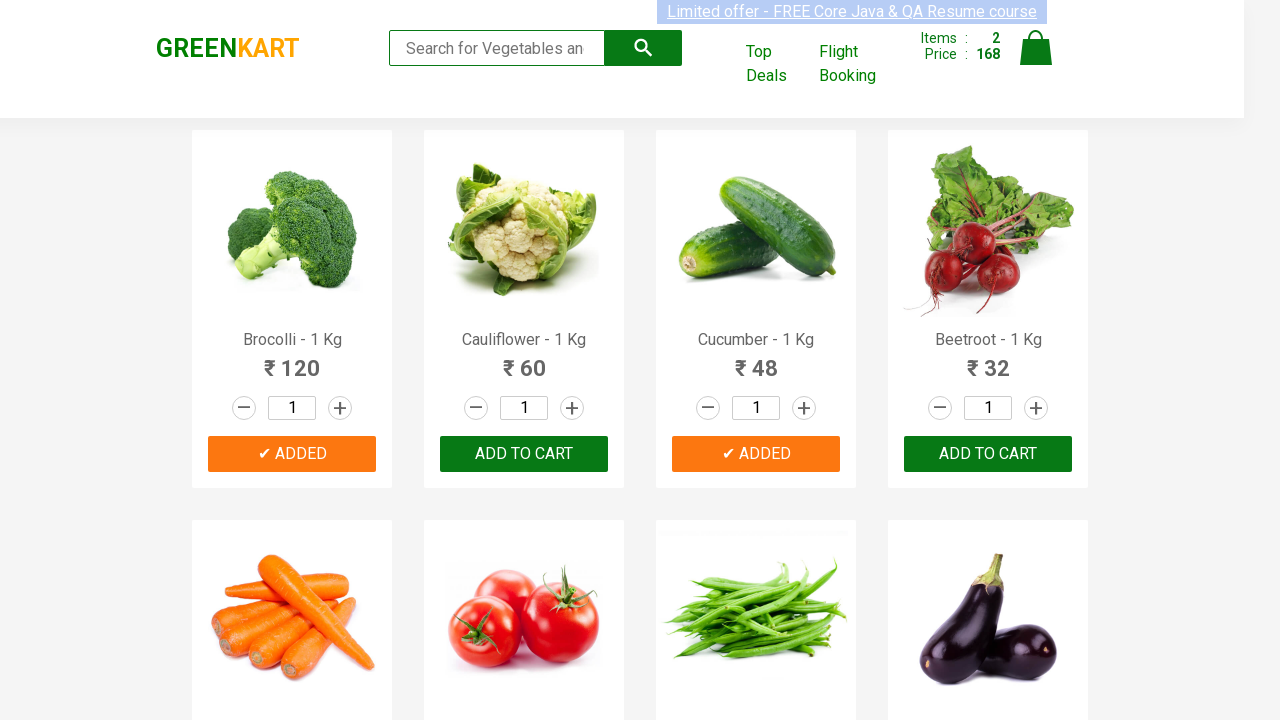

Clicked add to cart button for Beetroot at (988, 454) on xpath=//div[@class='product-action']/button >> nth=3
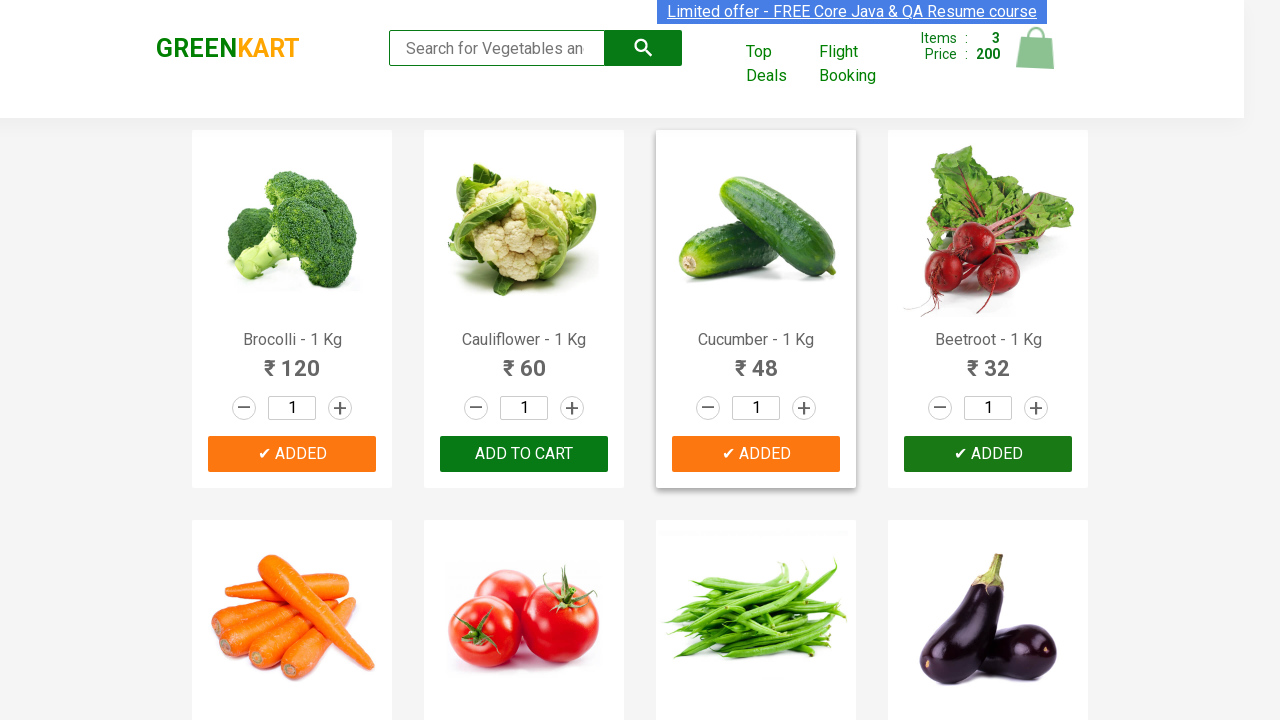

Clicked on cart icon to view cart at (1036, 48) on img[alt='Cart']
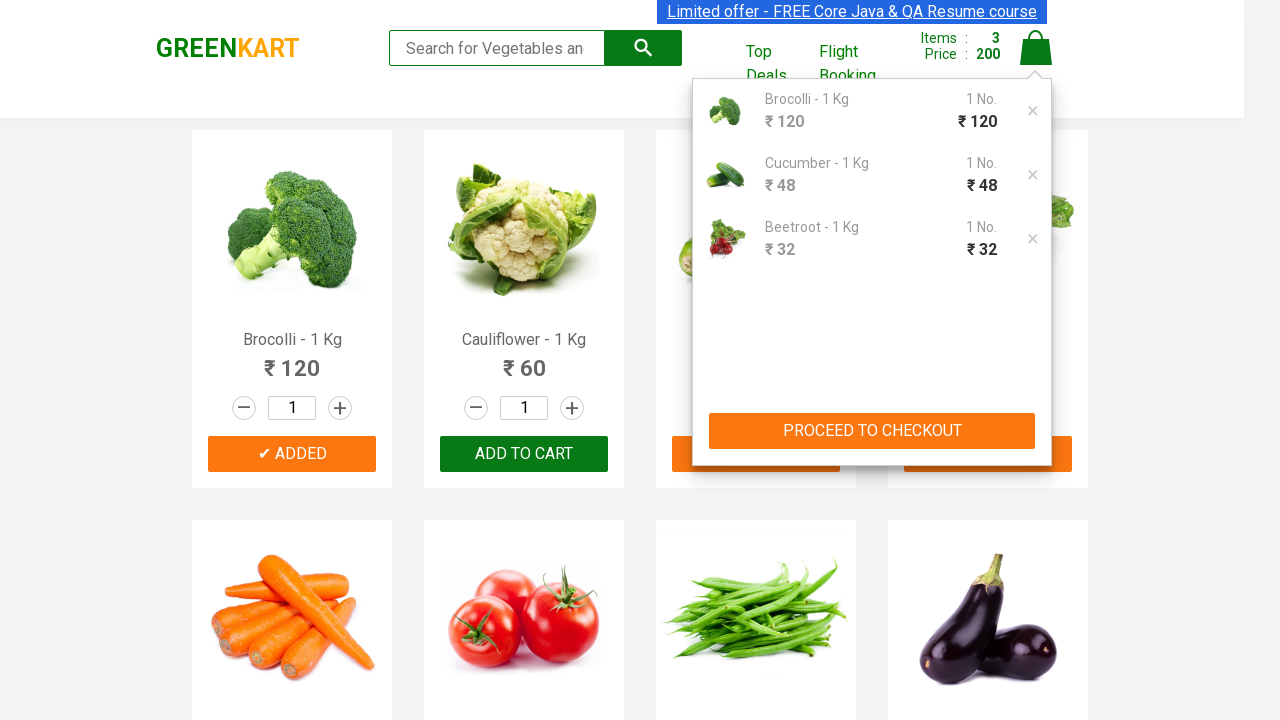

Clicked PROCEED TO CHECKOUT button at (872, 431) on xpath=//button[contains(text(),'PROCEED TO CHECKOUT')]
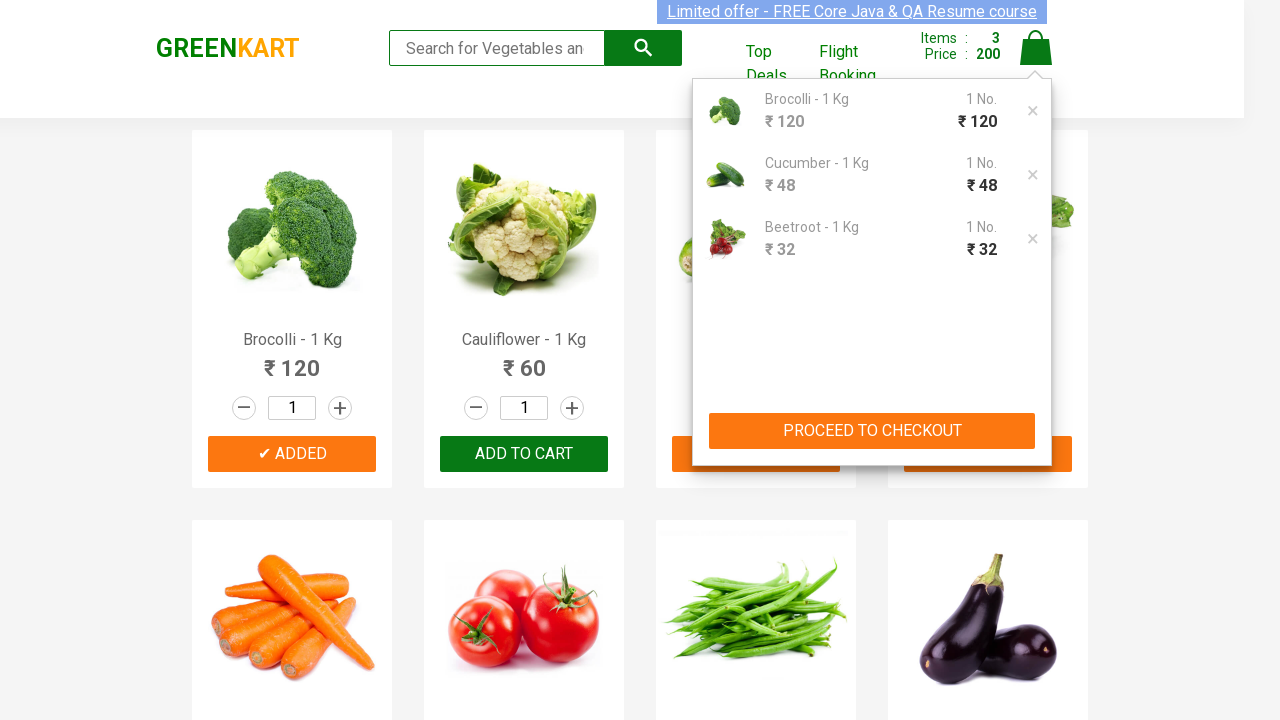

Promo code input field loaded
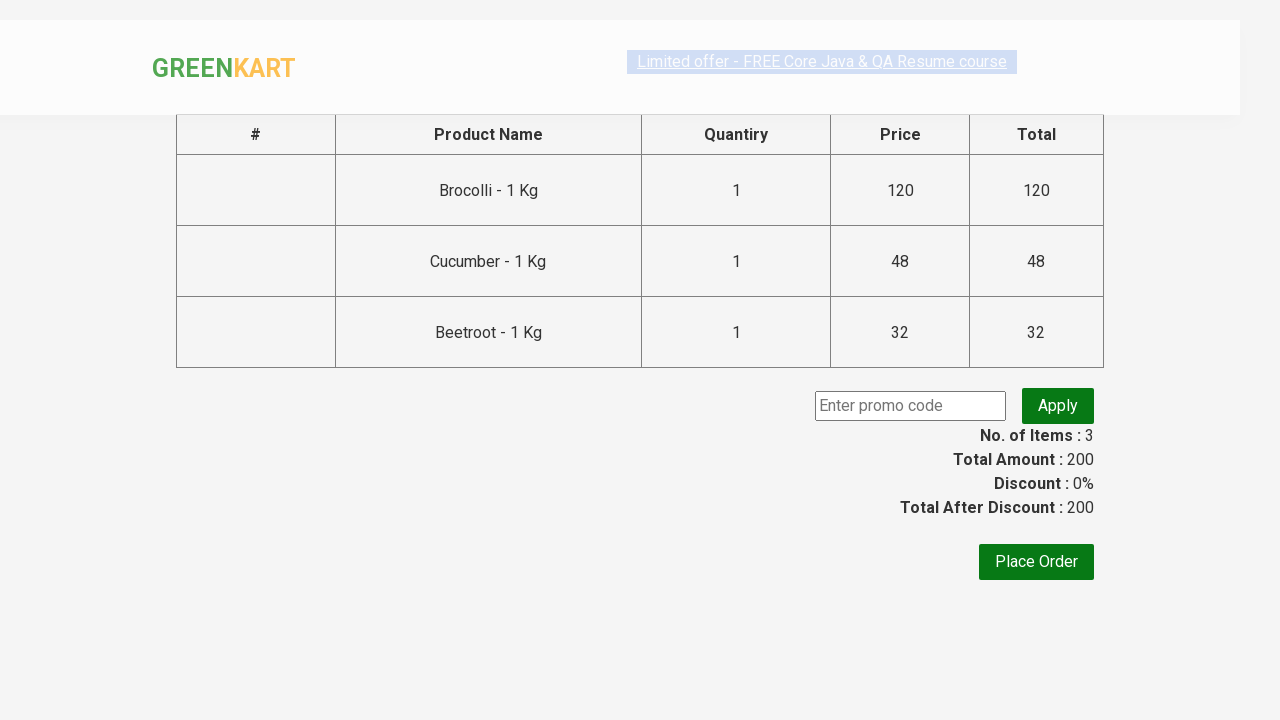

Filled promo code field with 'rahulshettyacademy' on input.promoCode
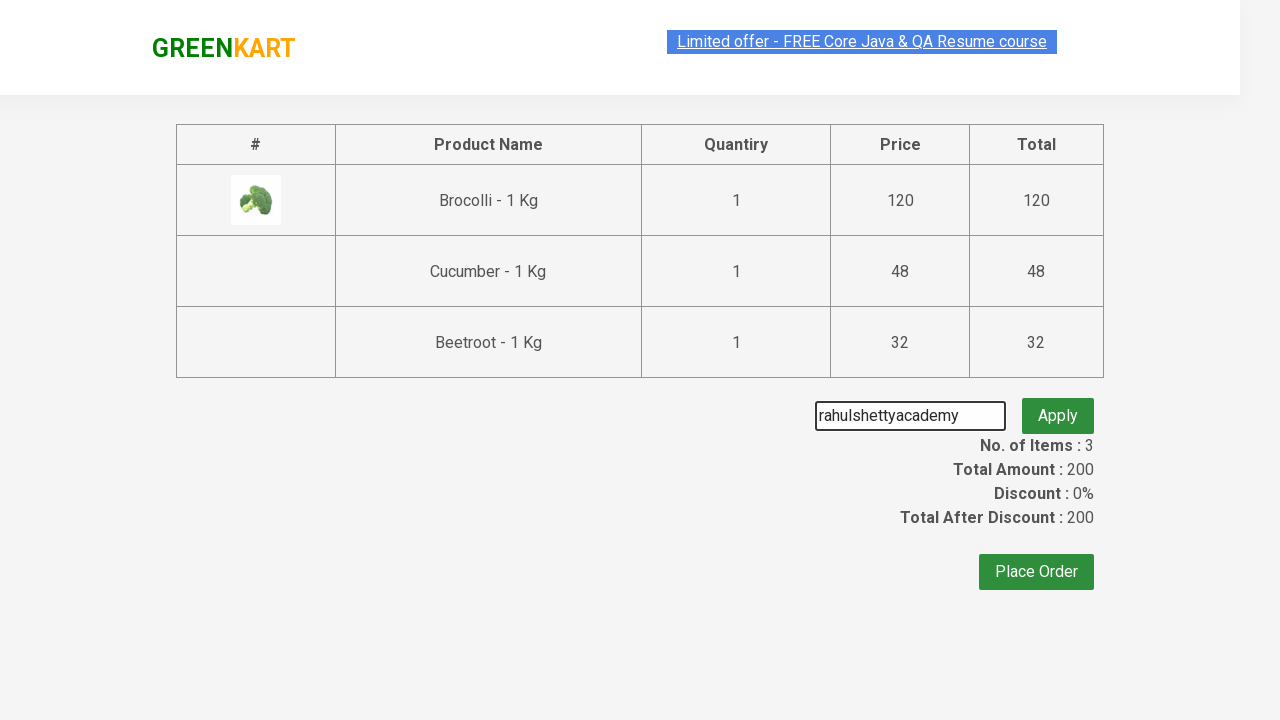

Clicked apply promo code button at (1058, 406) on button.promoBtn
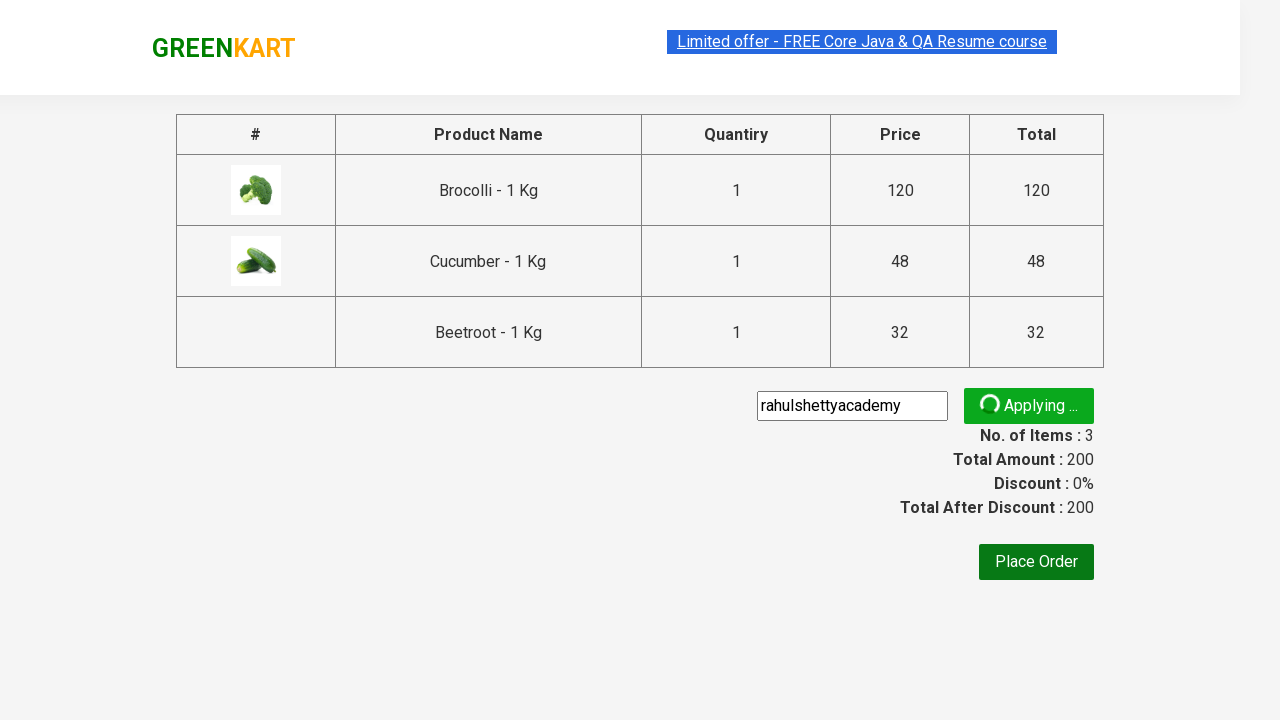

Promo code confirmation message appeared
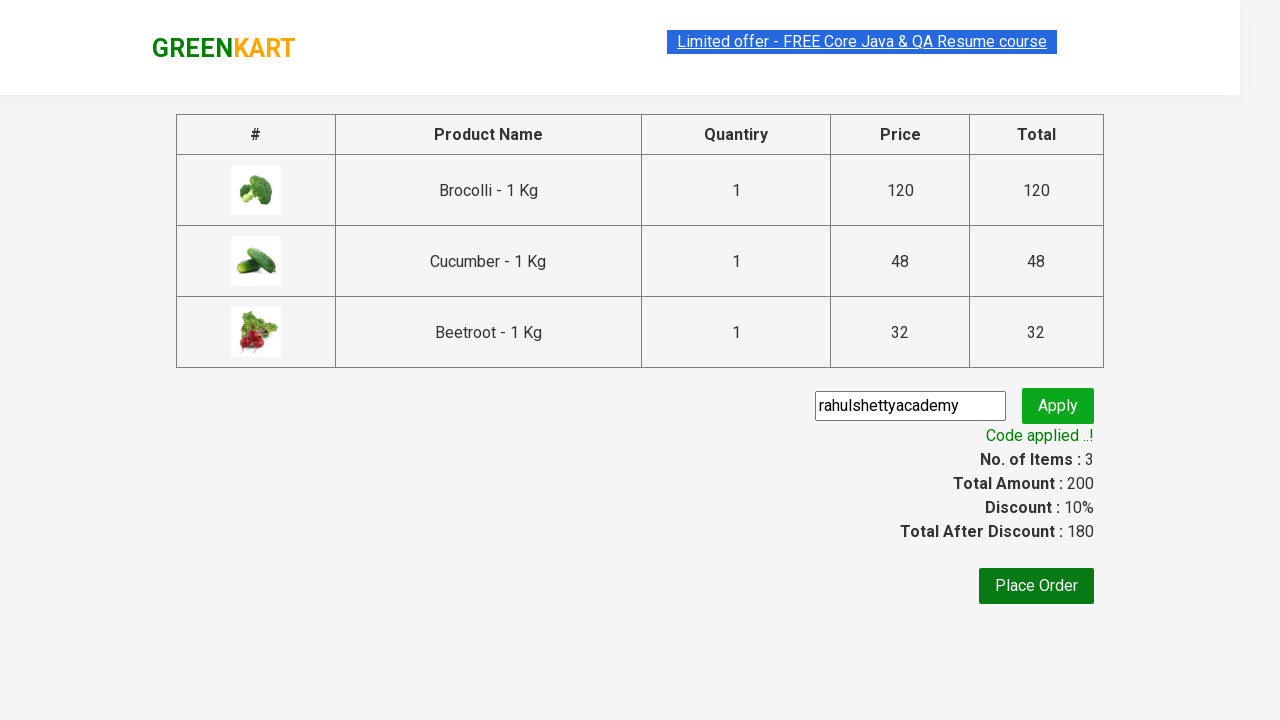

Clicked place order button at (1036, 586) on xpath=//span[@class='discountAmt']//following-sibling::button
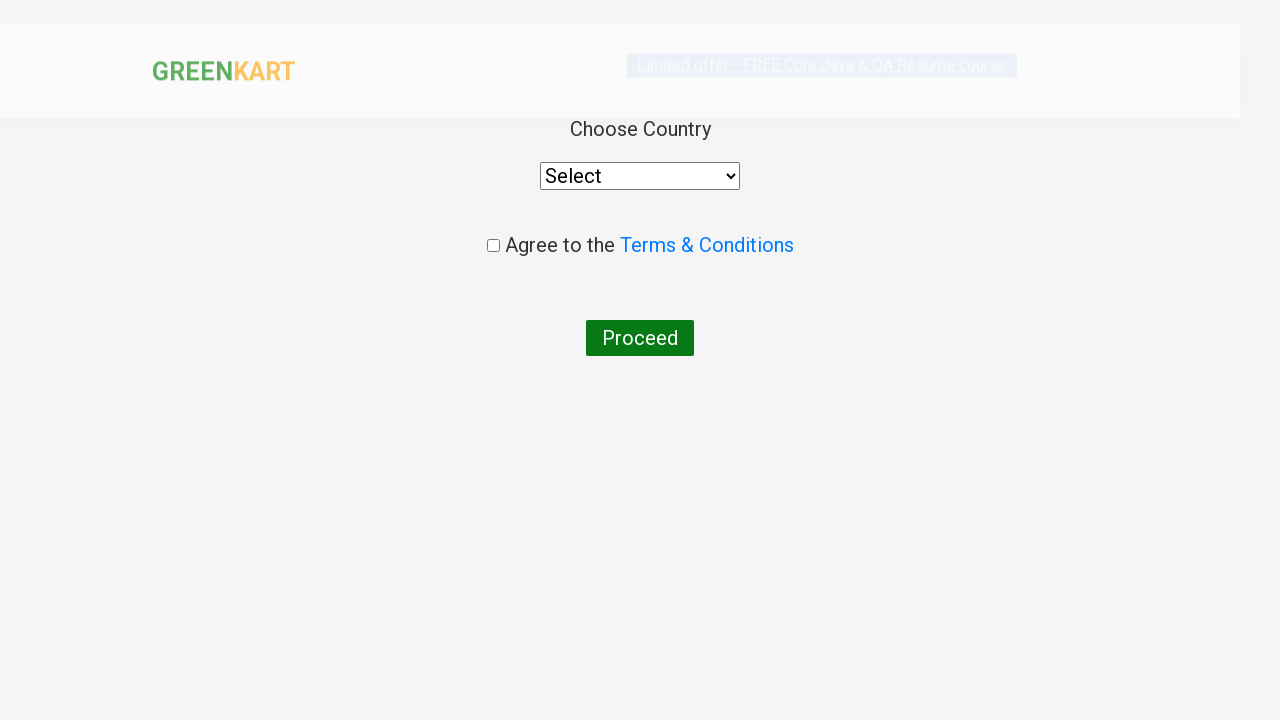

Selected Turkey from country dropdown on //select[@style='width: 200px;']
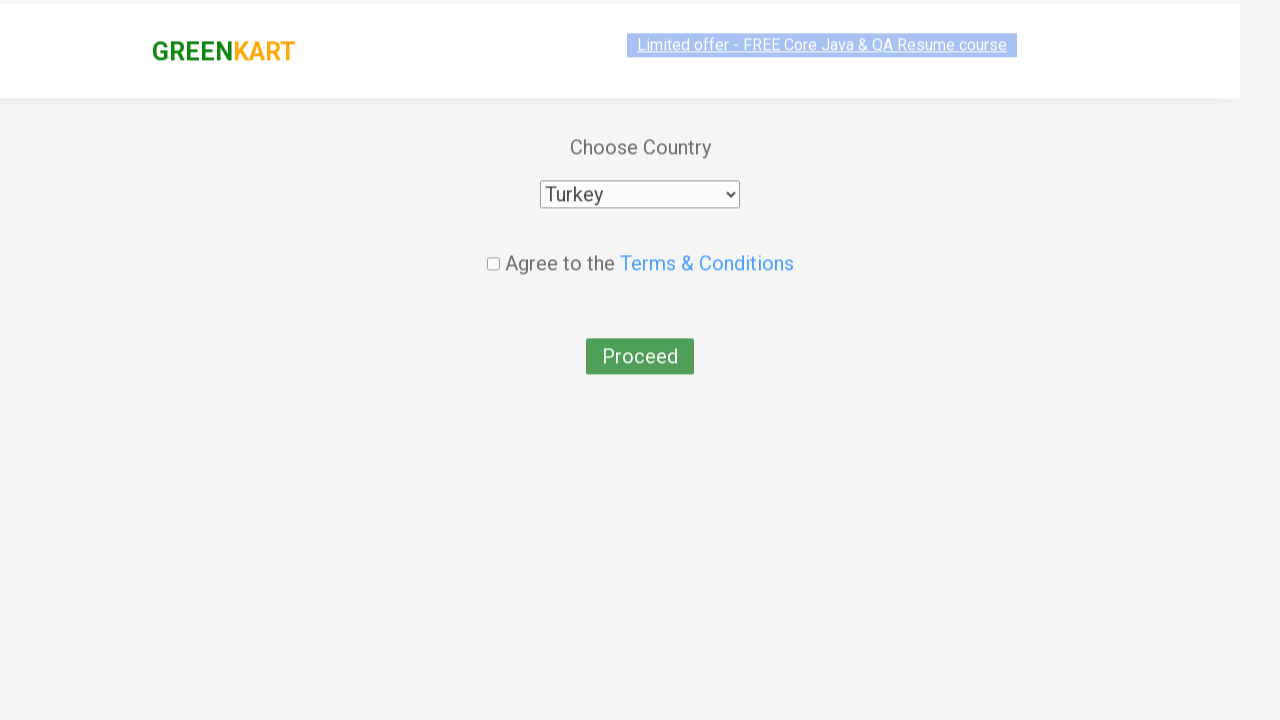

Checked the terms and conditions checkbox at (493, 246) on input.chkAgree
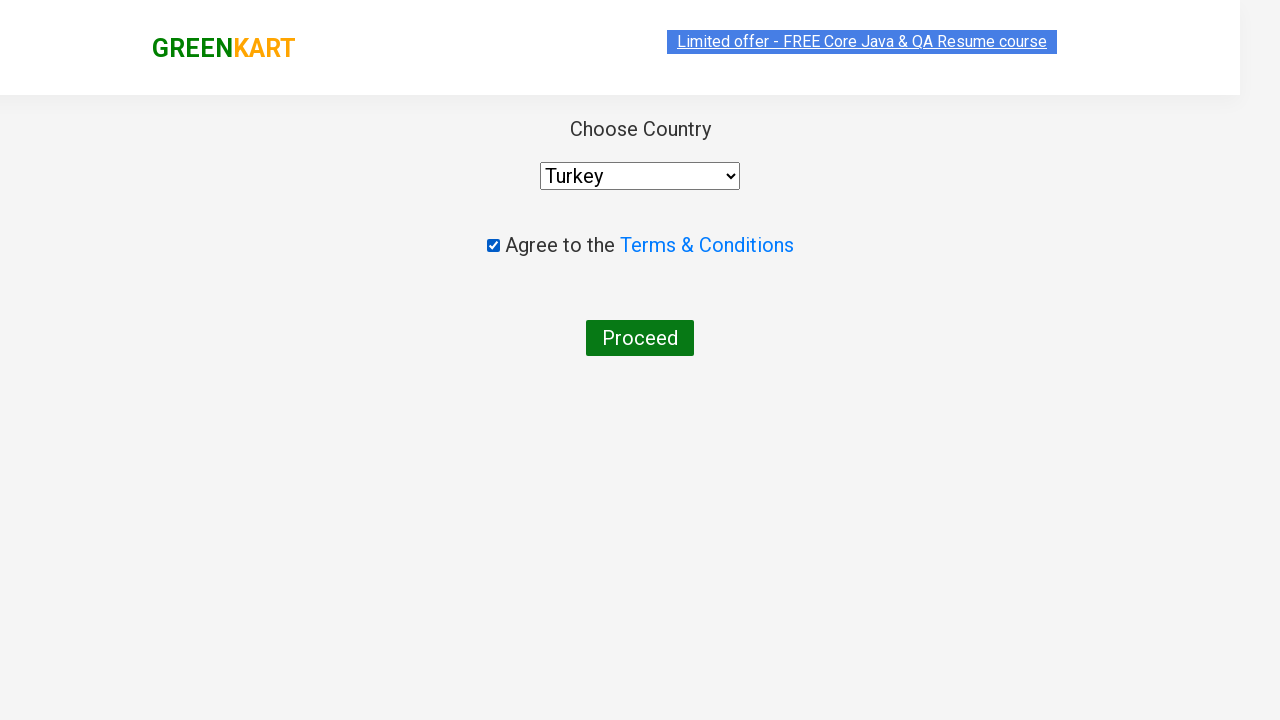

Clicked Proceed button to complete order at (640, 338) on xpath=//button[.='Proceed']
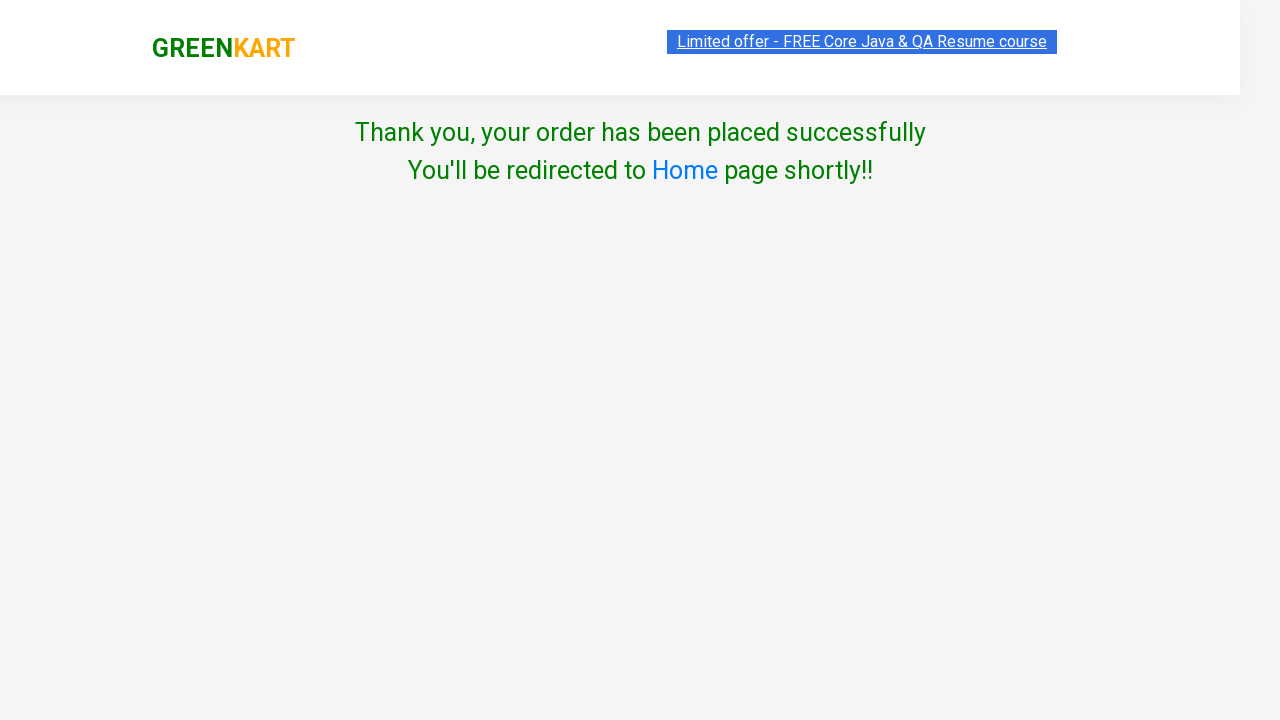

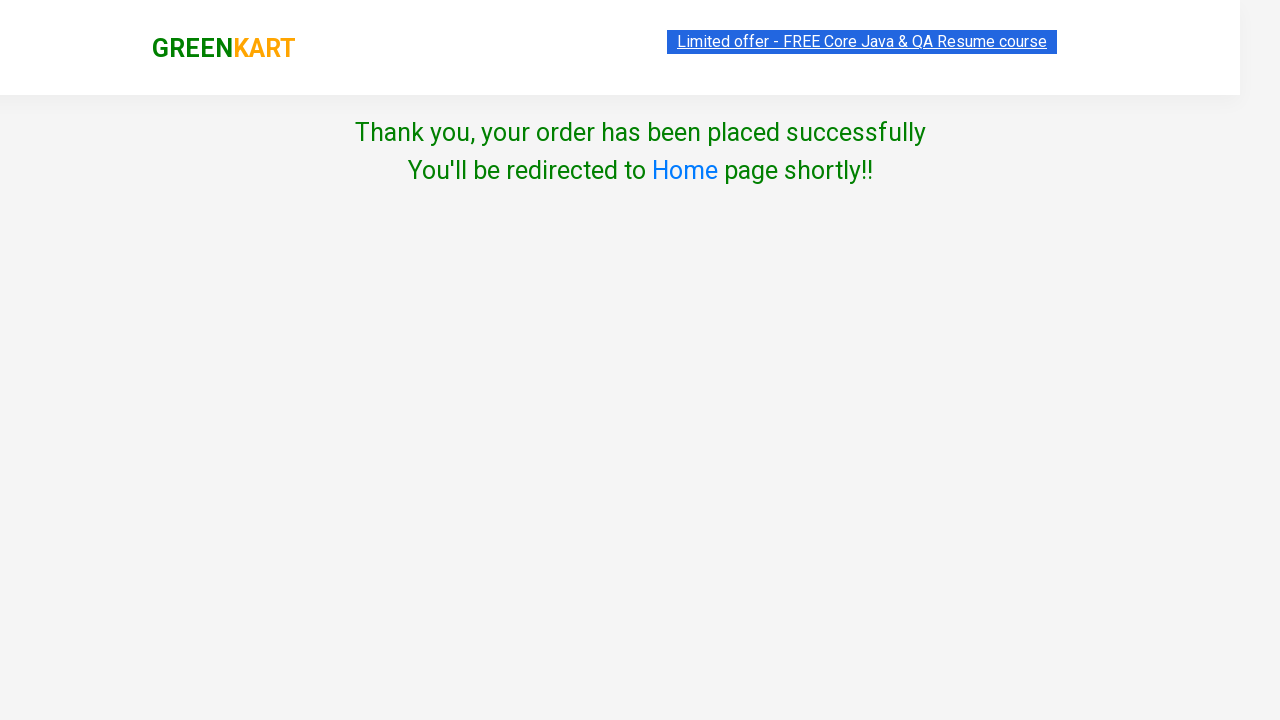